Tests various UI elements on Salesforce login page including links and checkbox interaction

Starting URL: https://login.salesforce.com/?locale=in

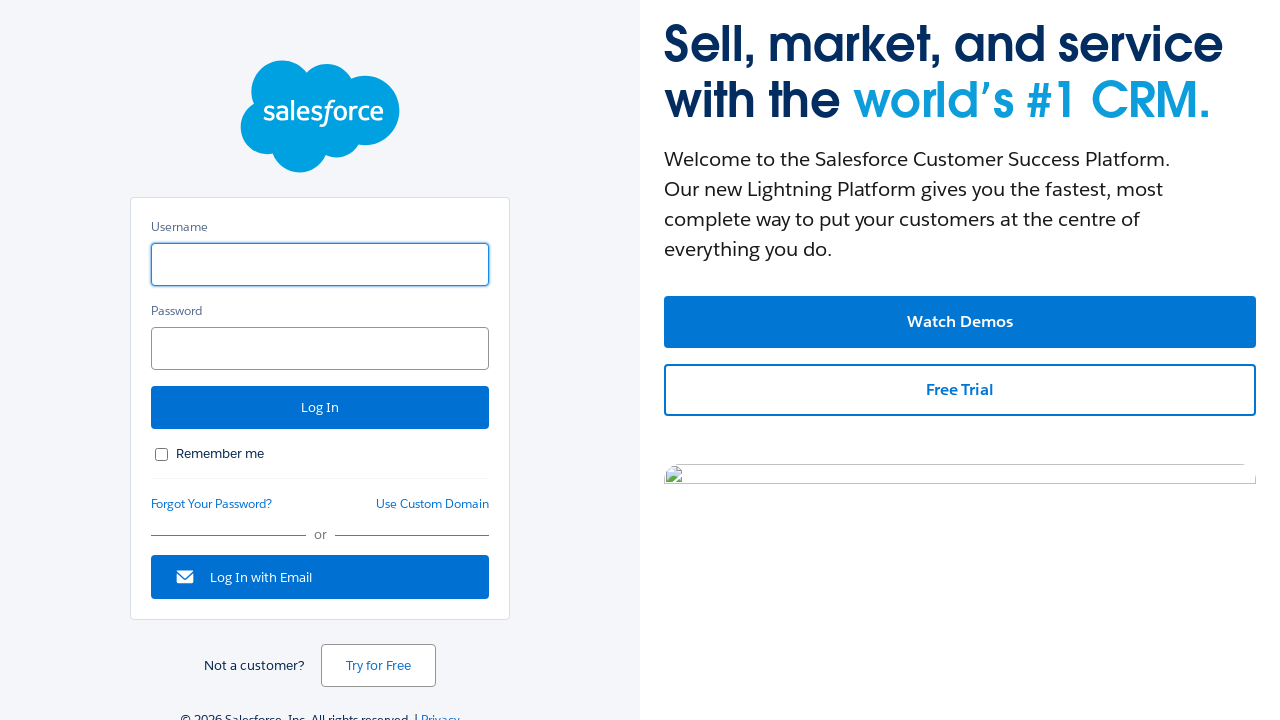

Located 'Forgot Your Password?' link element
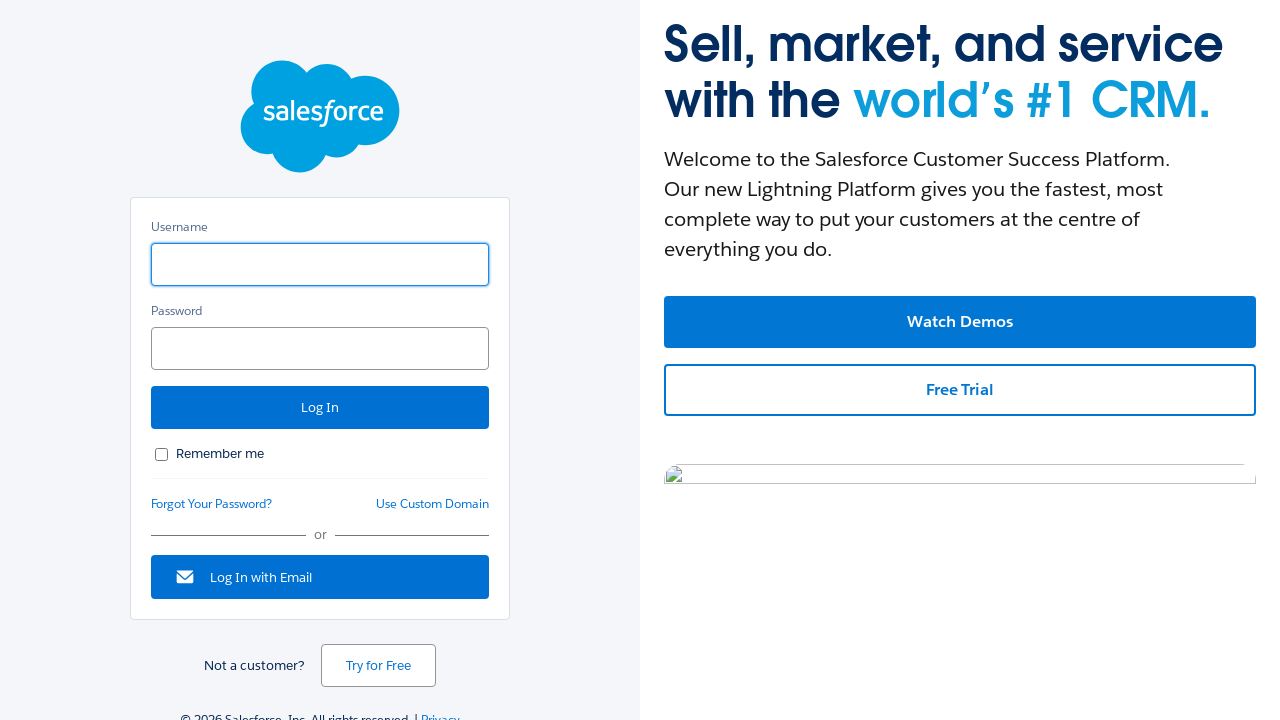

Verified 'Forgot Your Password?' link is visible
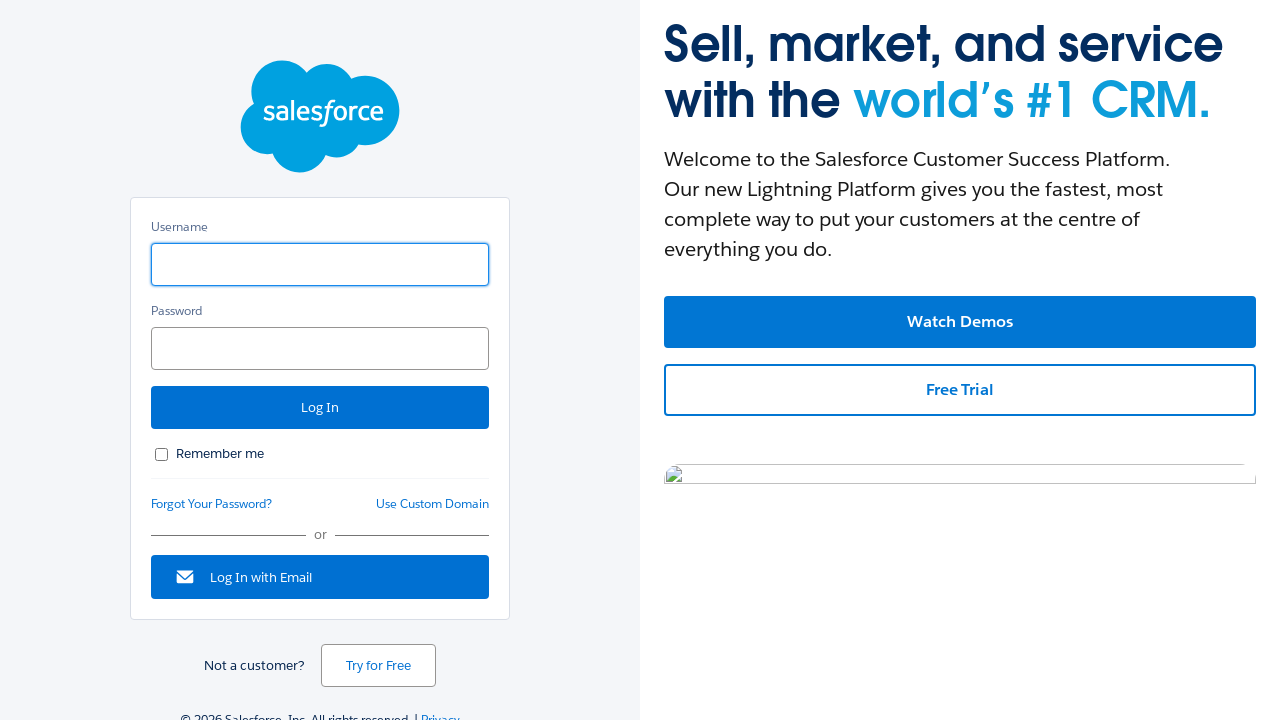

Verified 'Forgot Your Password?' link is enabled
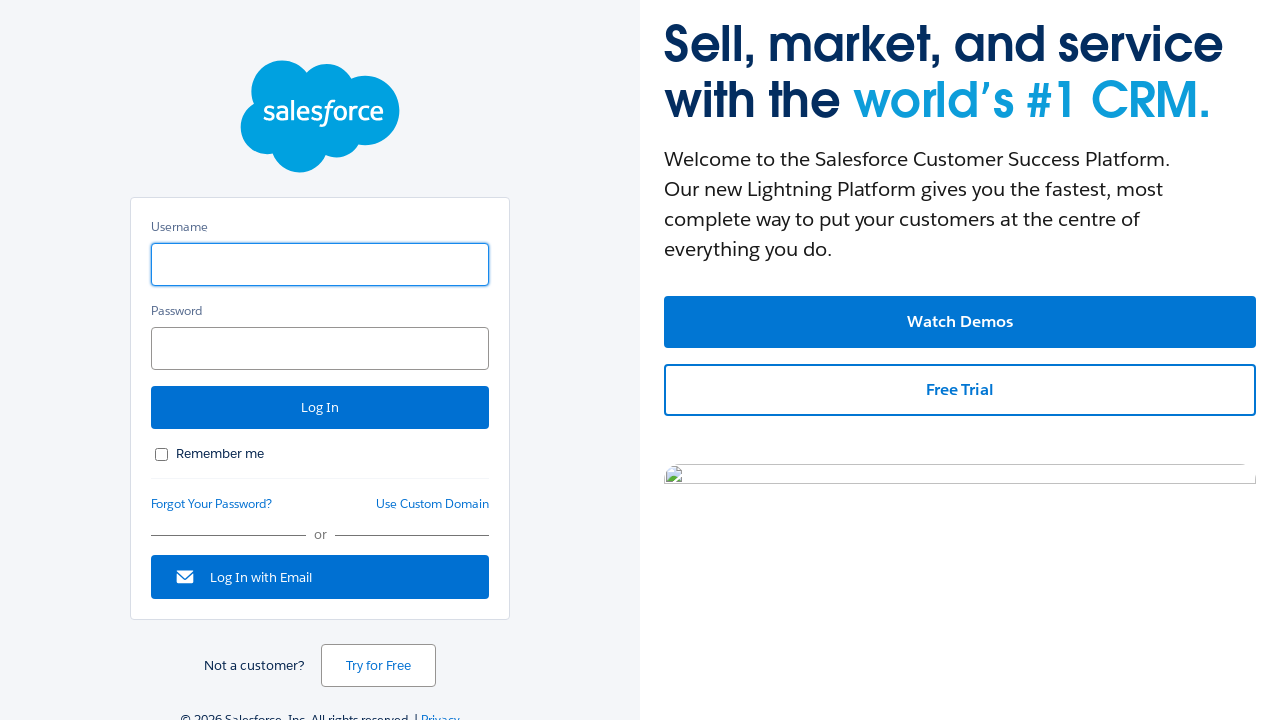

Located 'Use Custom Domain' link element
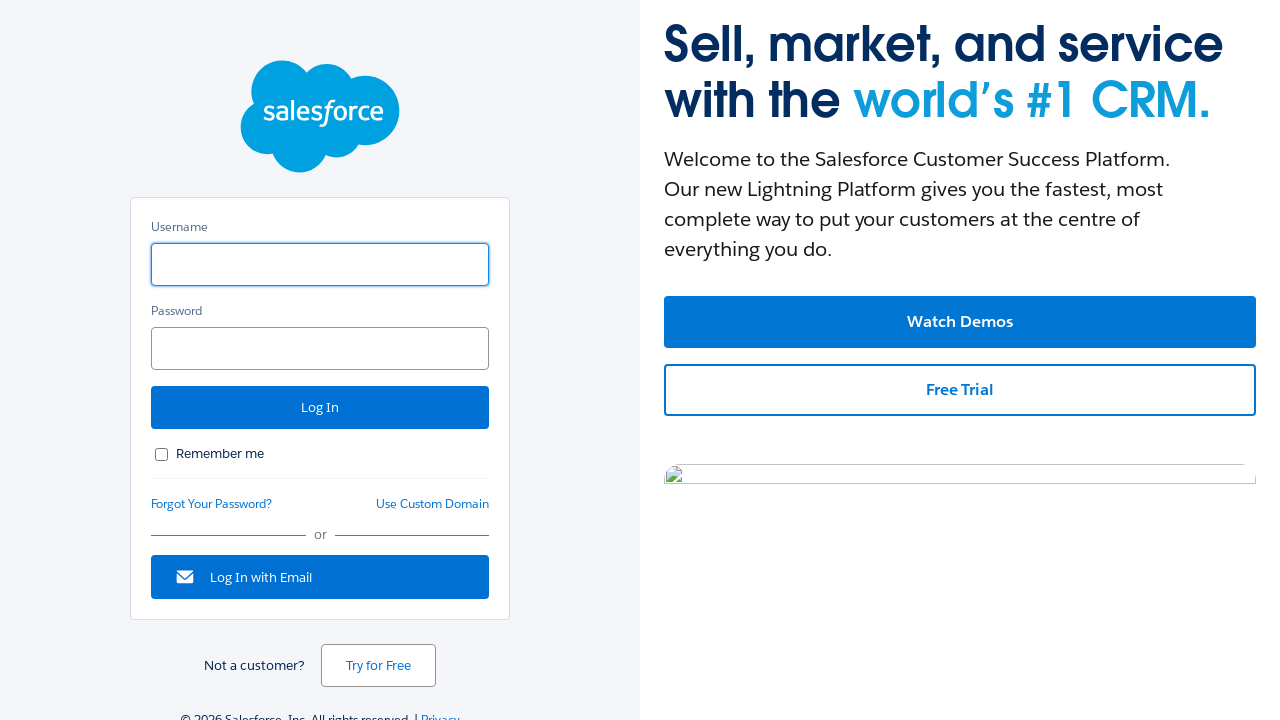

Verified 'Use Custom Domain' link is visible
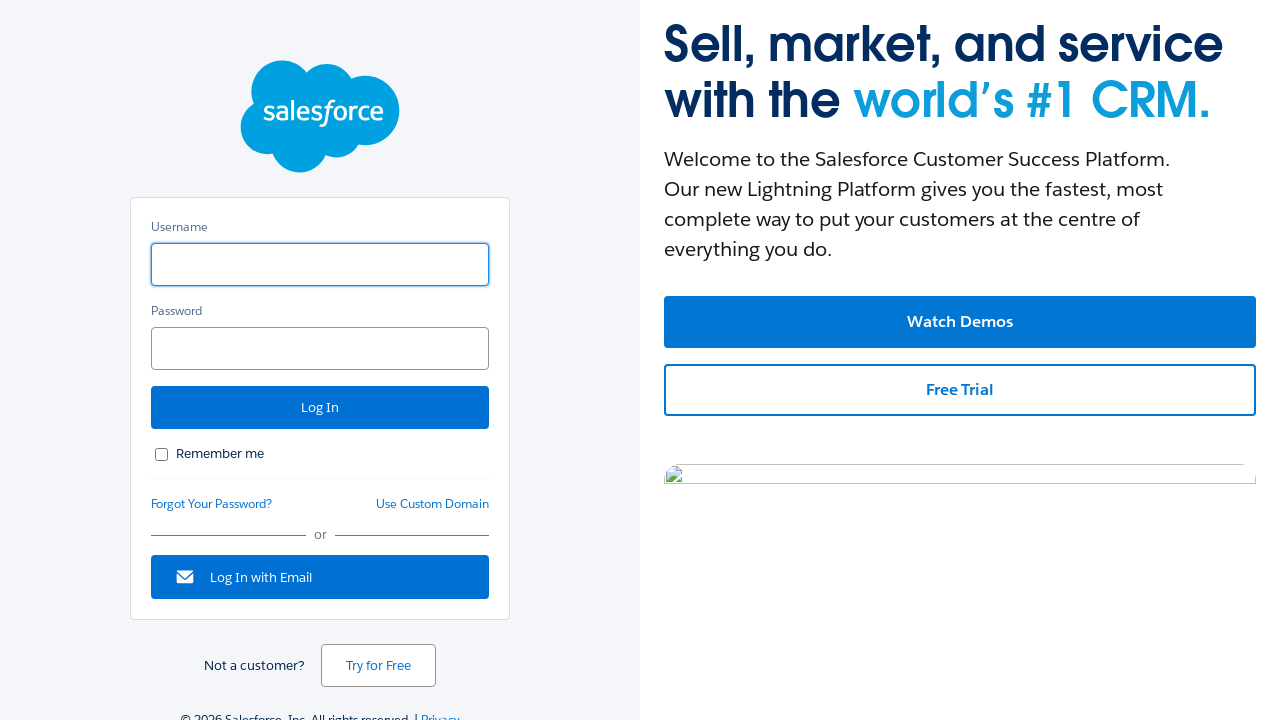

Verified 'Use Custom Domain' link is enabled
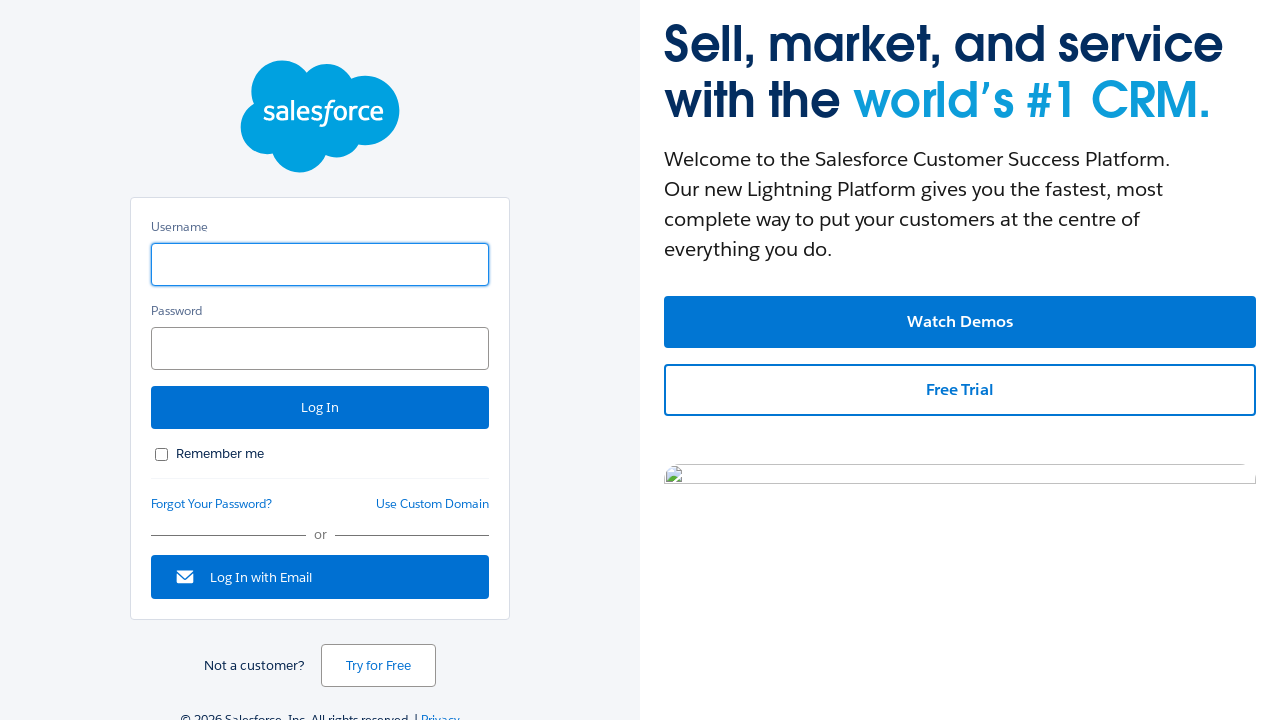

Located Remember Me checkbox element
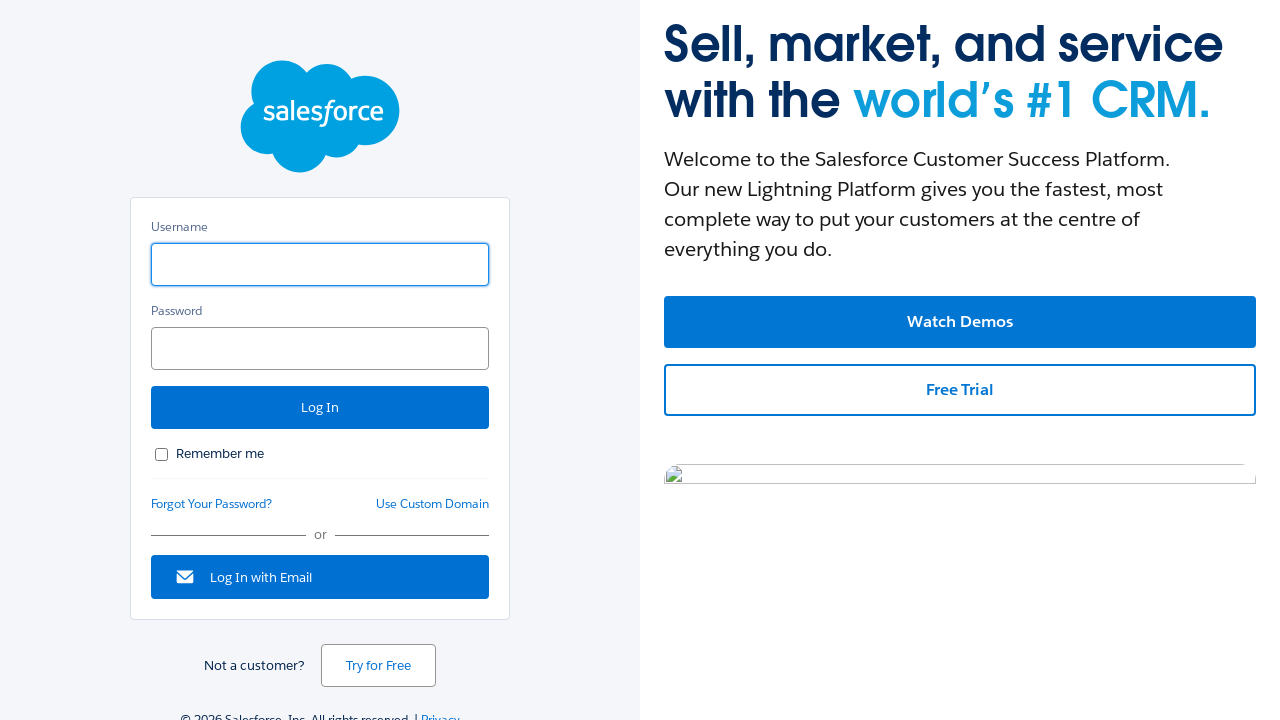

Clicked Remember Me checkbox to check it at (162, 454) on xpath=//div[@class='w0 pr ln3 p16 remember']/input
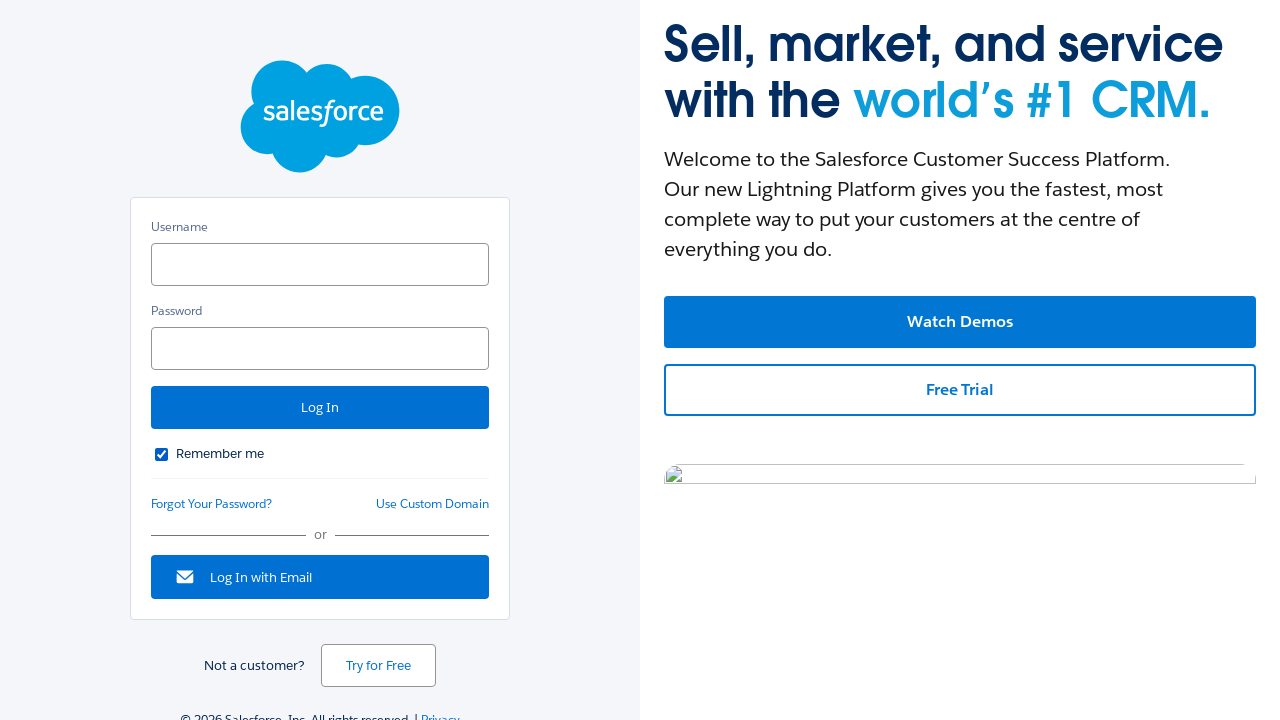

Waited 3 seconds for checkbox state to settle
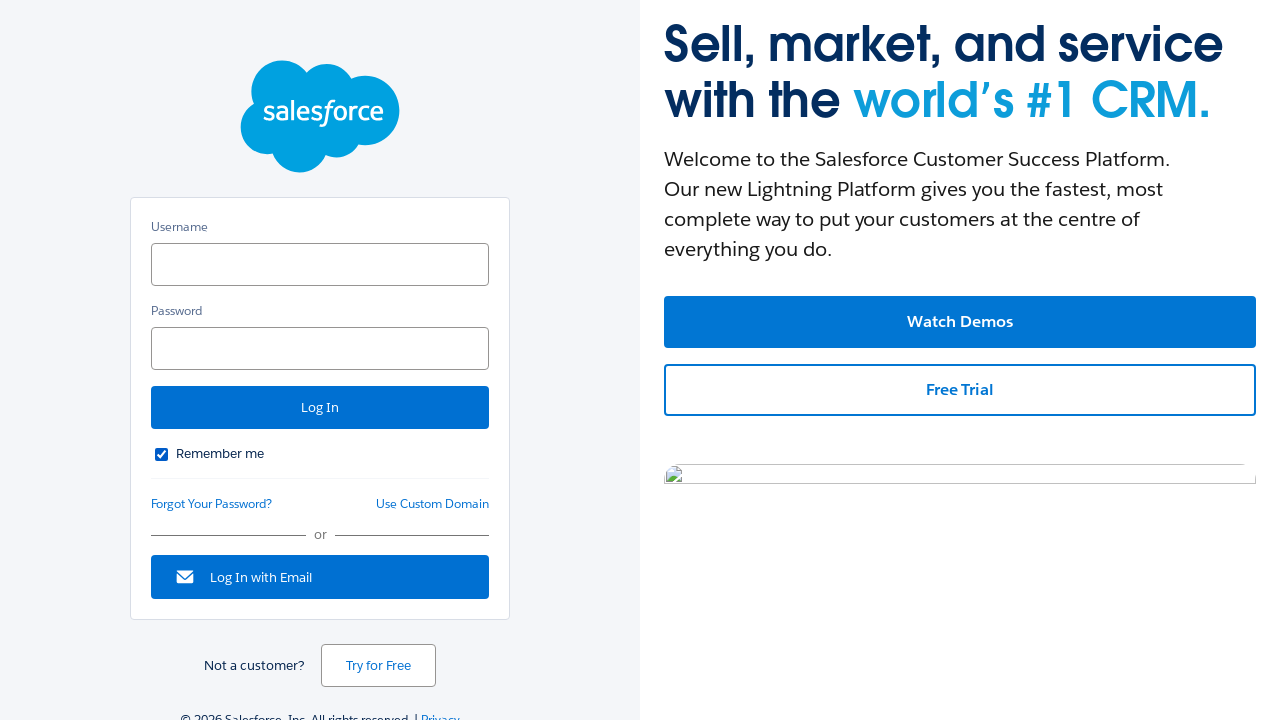

Clicked Remember Me checkbox to uncheck it at (162, 454) on xpath=//div[@class='w0 pr ln3 p16 remember']/input
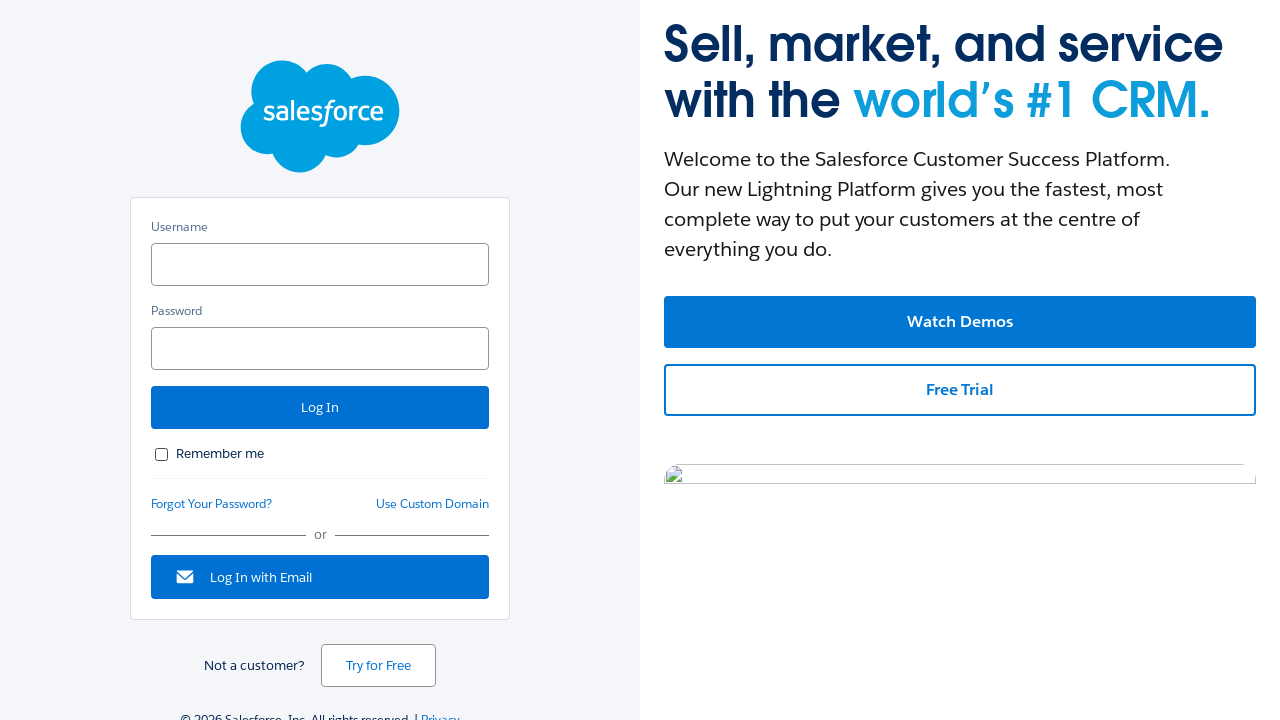

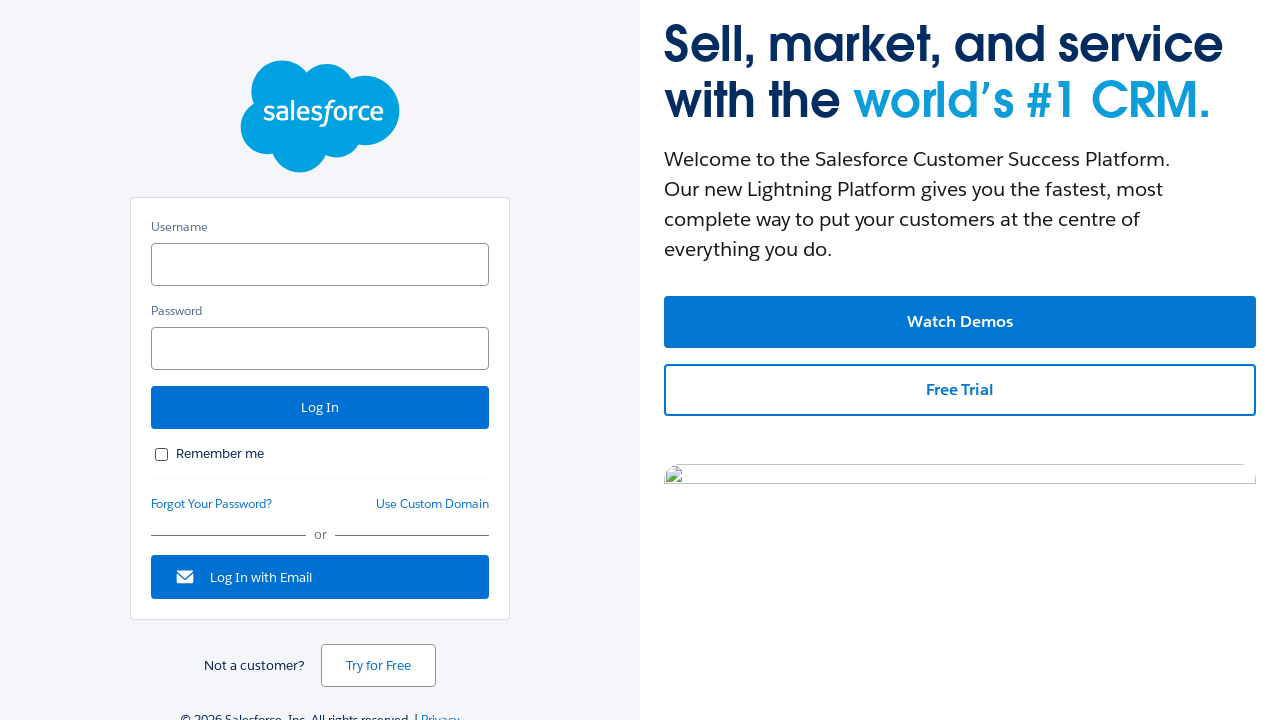